Tests filtering to display only completed items.

Starting URL: https://demo.playwright.dev/todomvc

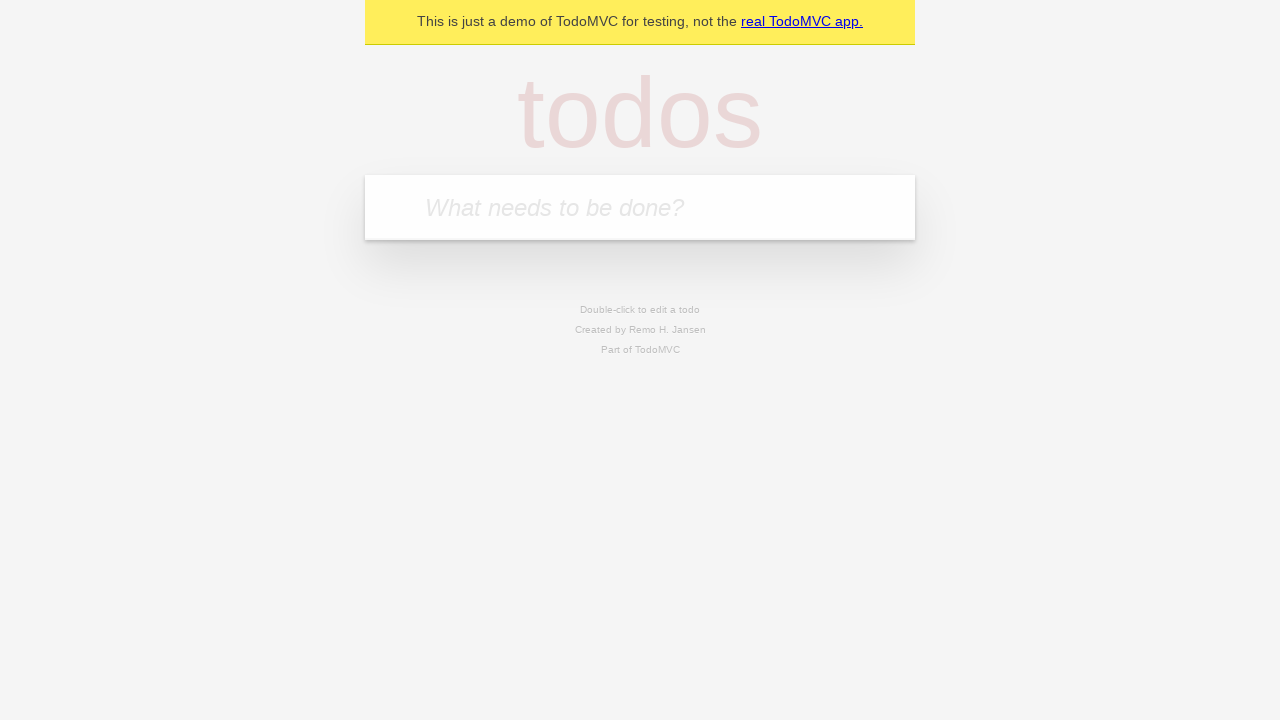

Filled todo input with 'buy some cheese' on internal:attr=[placeholder="What needs to be done?"i]
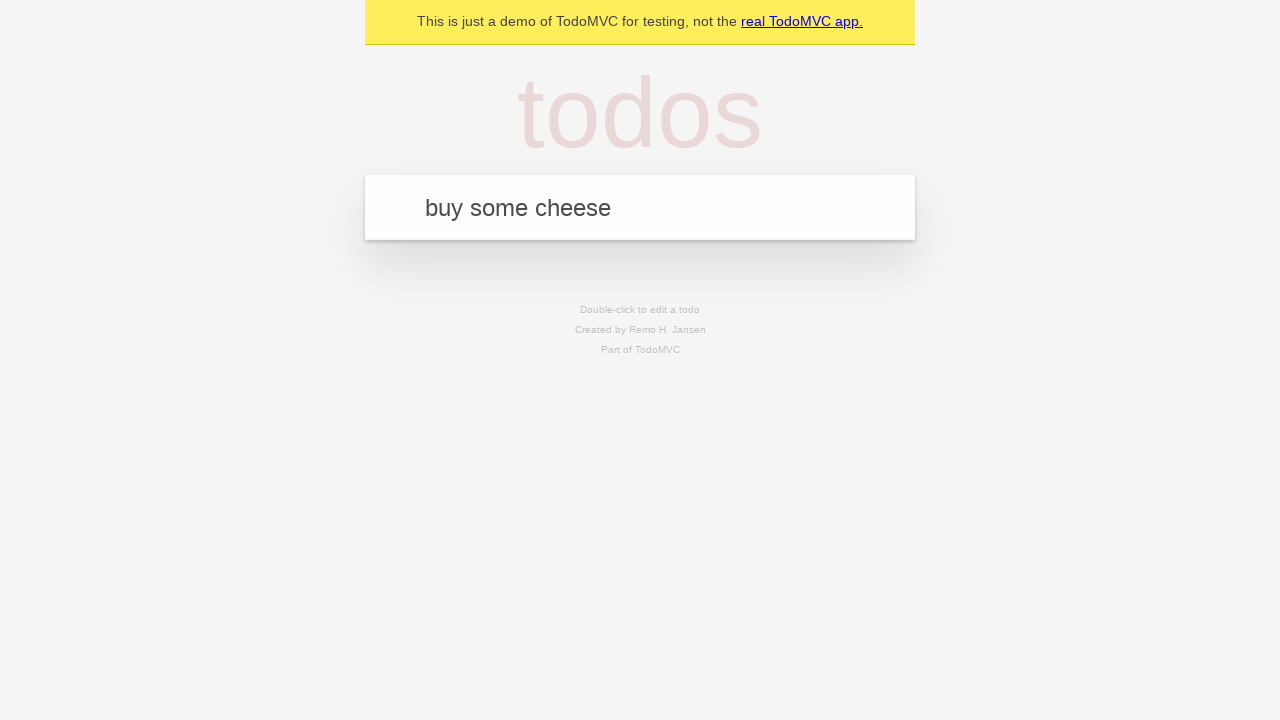

Pressed Enter to create first todo on internal:attr=[placeholder="What needs to be done?"i]
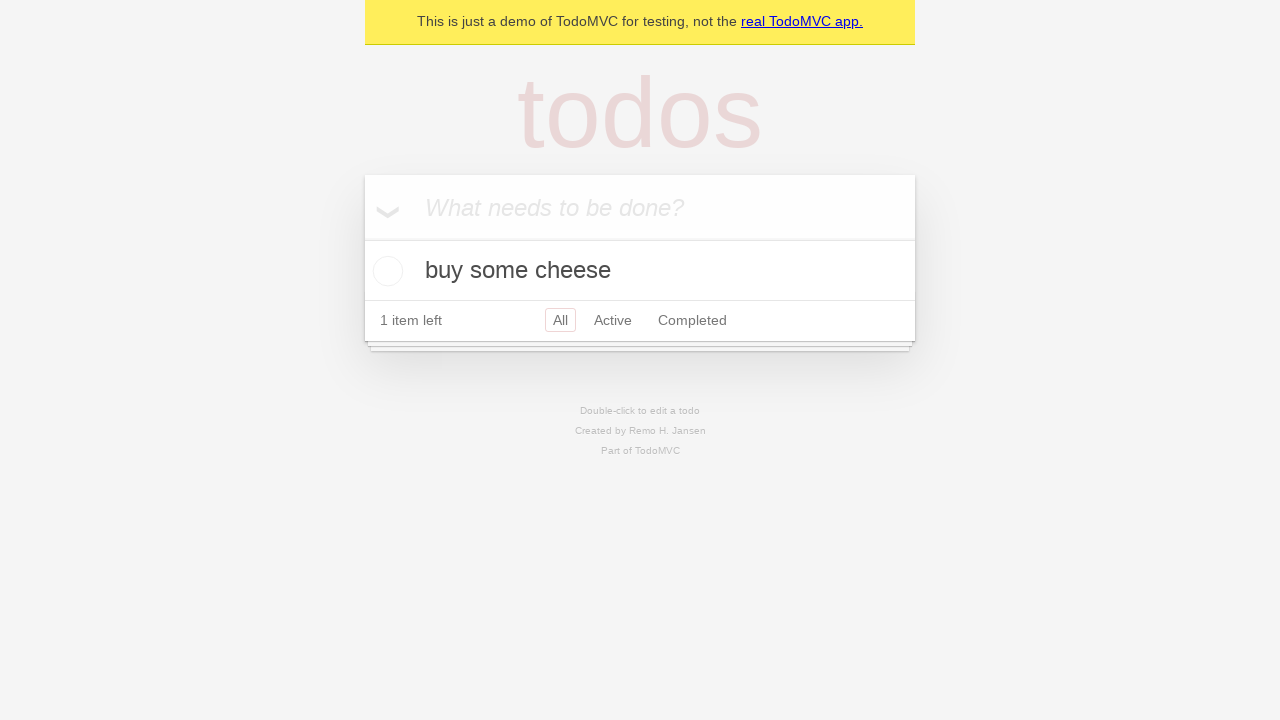

Filled todo input with 'feed the cat' on internal:attr=[placeholder="What needs to be done?"i]
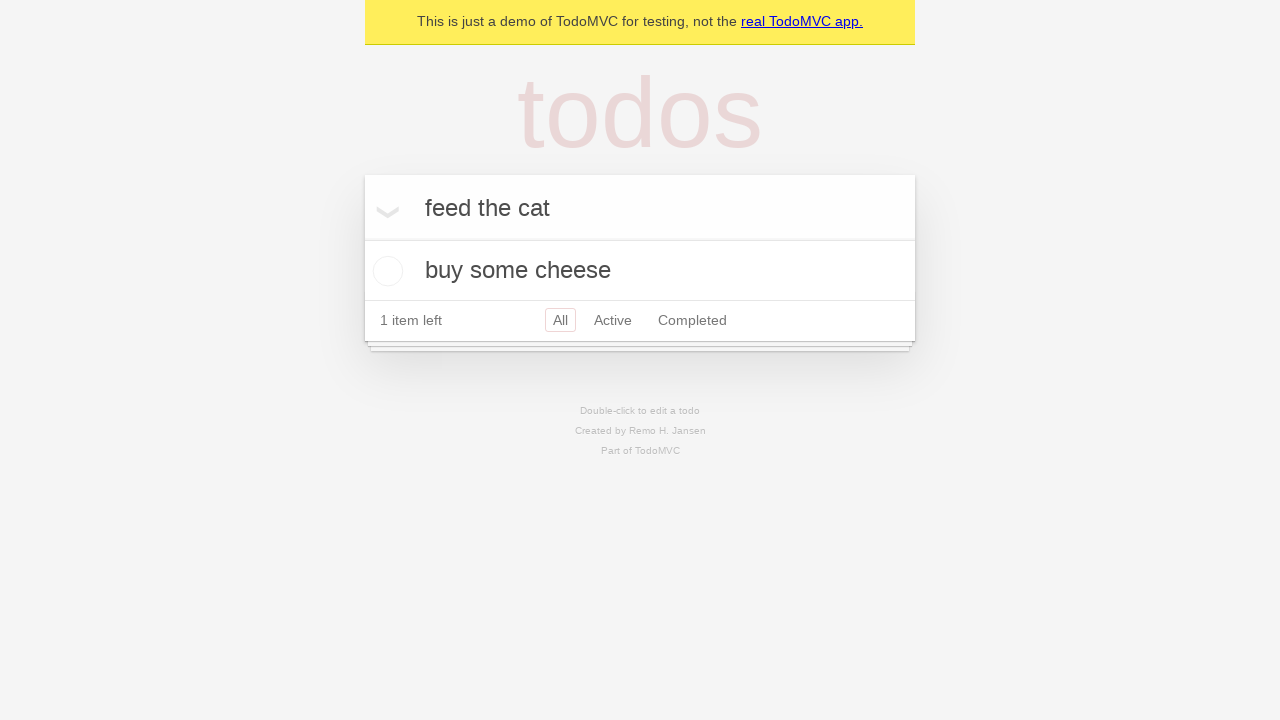

Pressed Enter to create second todo on internal:attr=[placeholder="What needs to be done?"i]
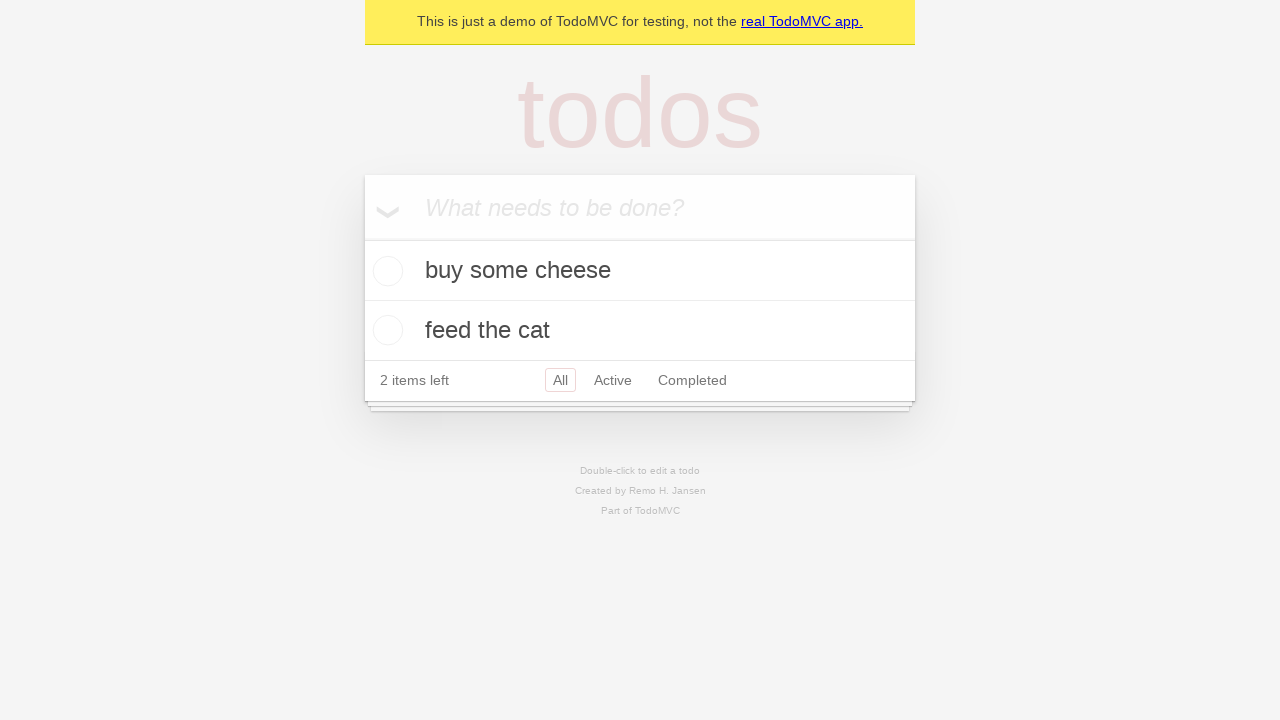

Filled todo input with 'book a doctors appointment' on internal:attr=[placeholder="What needs to be done?"i]
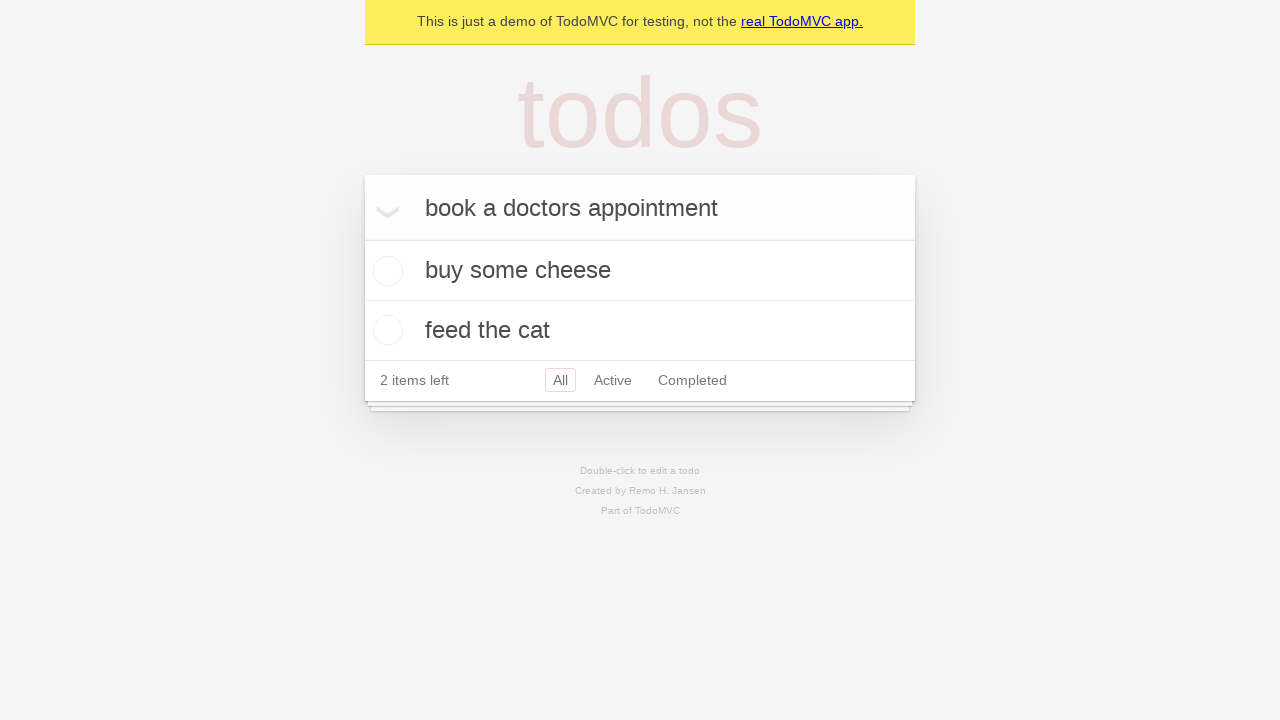

Pressed Enter to create third todo on internal:attr=[placeholder="What needs to be done?"i]
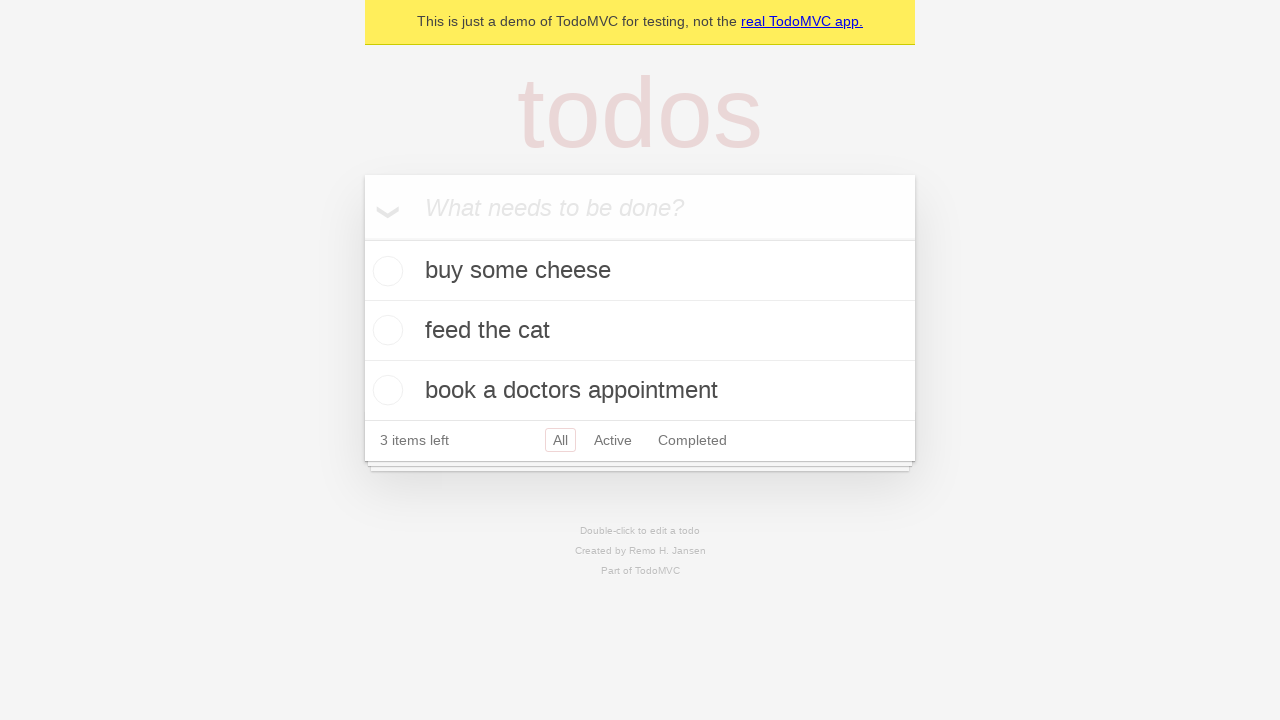

Checked the second todo item (feed the cat) at (385, 330) on internal:testid=[data-testid="todo-item"s] >> nth=1 >> internal:role=checkbox
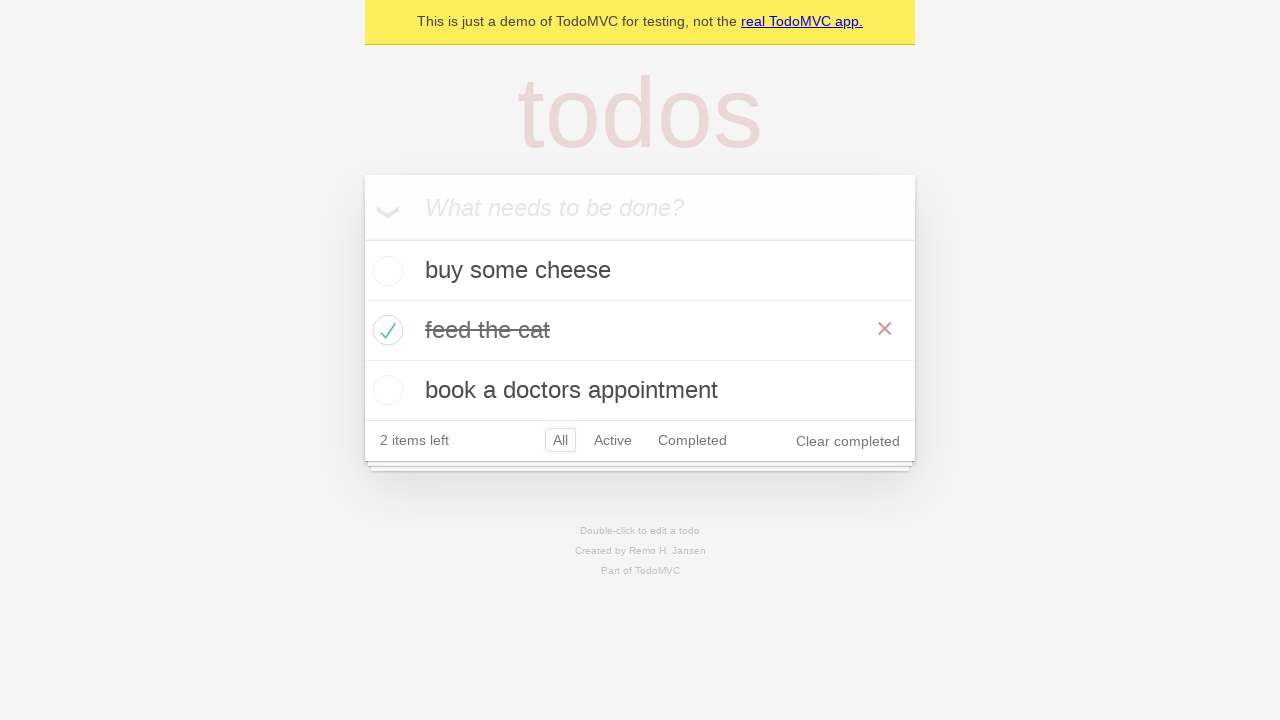

Clicked the Completed filter link at (692, 440) on internal:role=link[name="Completed"i]
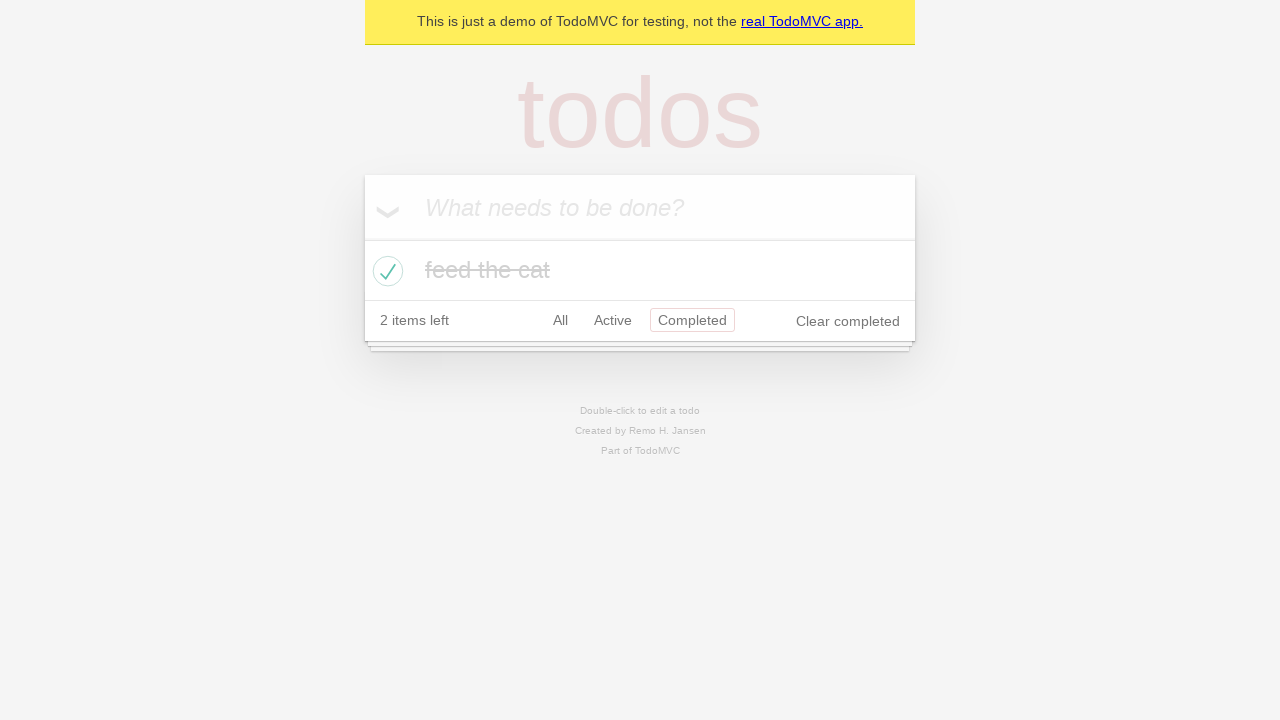

Waited for filtered todo list to load and display completed items
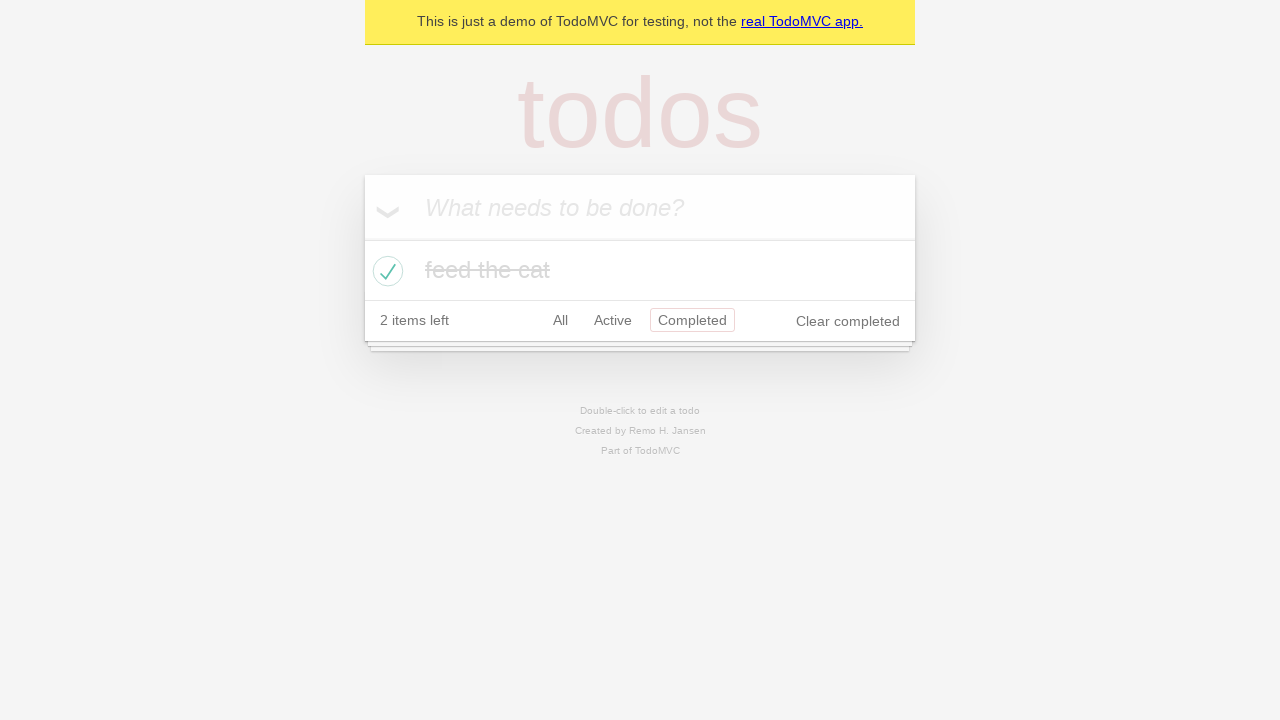

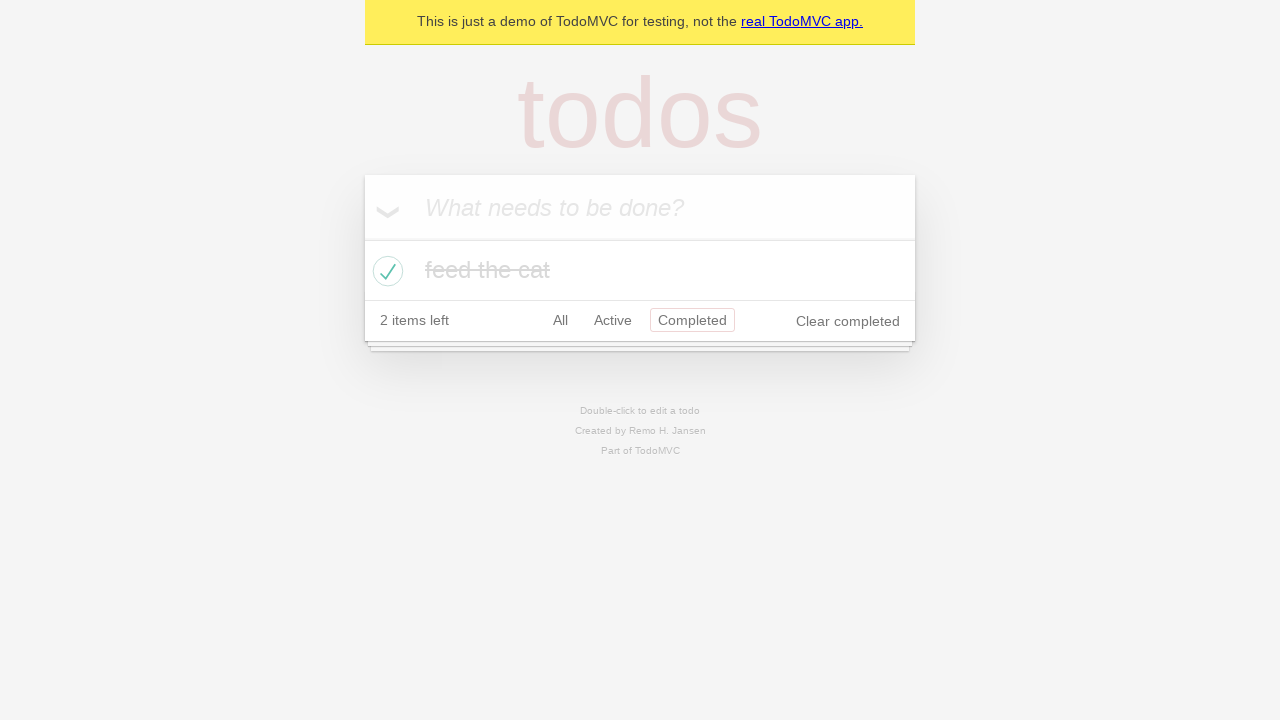